Tests alert handling functionality by triggering JavaScript alerts, entering text in prompt dialogs, and accepting them

Starting URL: http://only-testing-blog.blogspot.com/2014/01/textbox.html

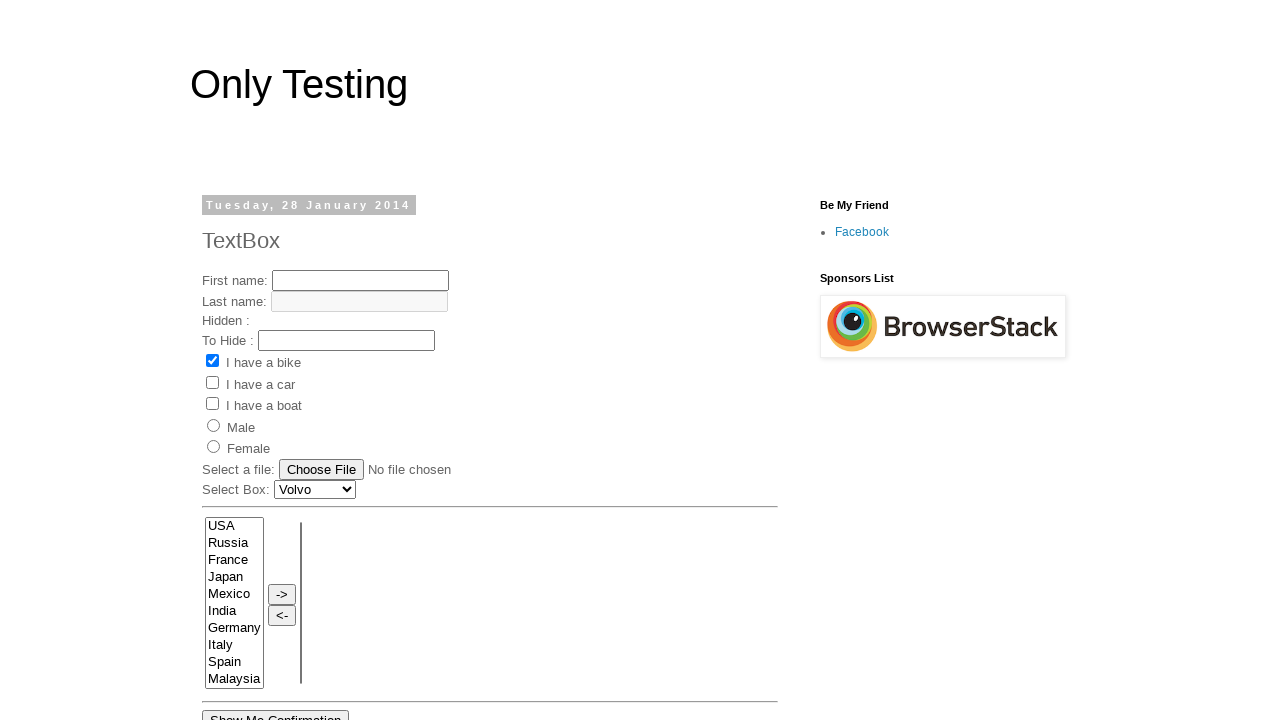

Clicked button to trigger first prompt alert at (364, 360) on xpath=//*[@id='post-body-4292417847084983089']/div[1]/button[2]
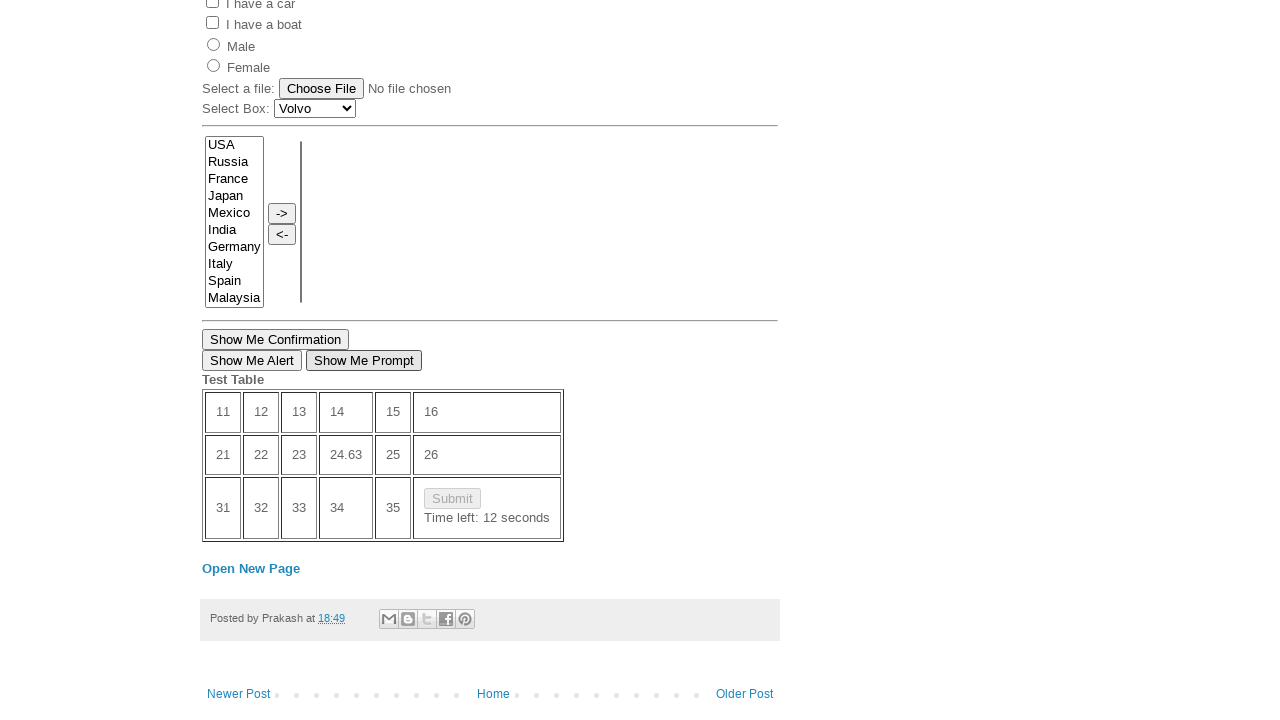

Set up dialog handler to accept first prompt with 'Selenium'
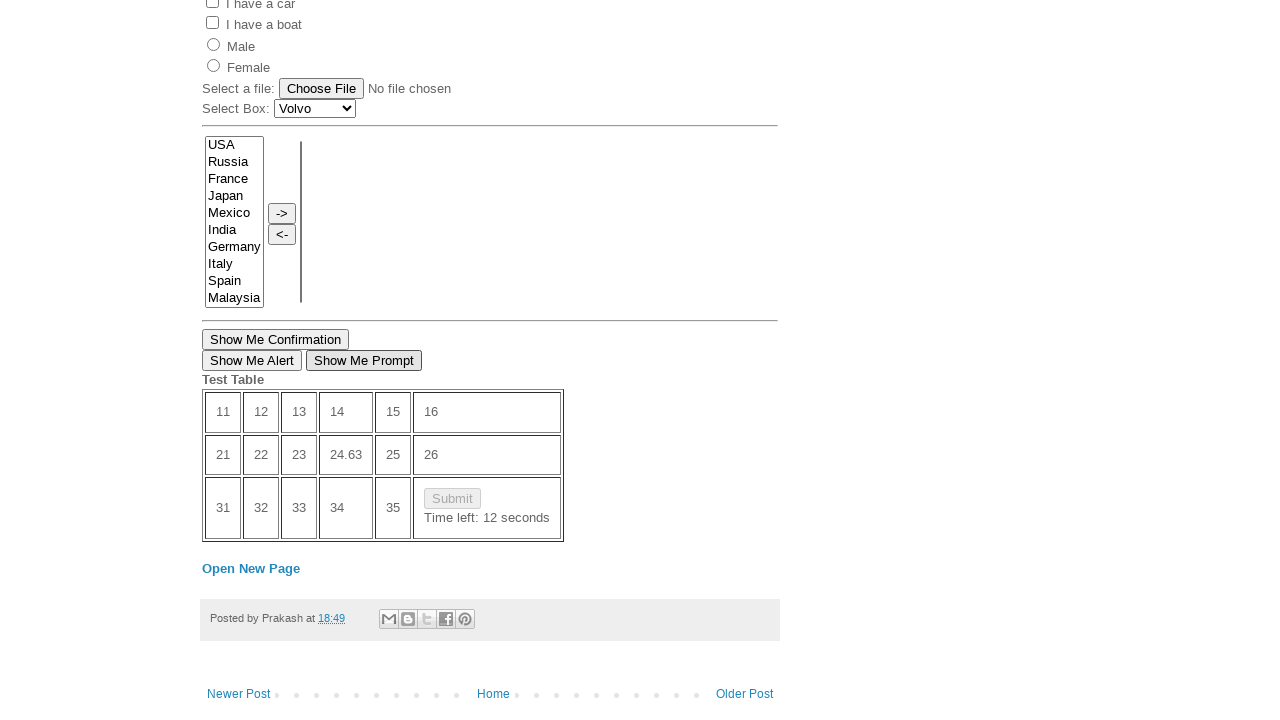

Waited 3 seconds for dialog to be processed
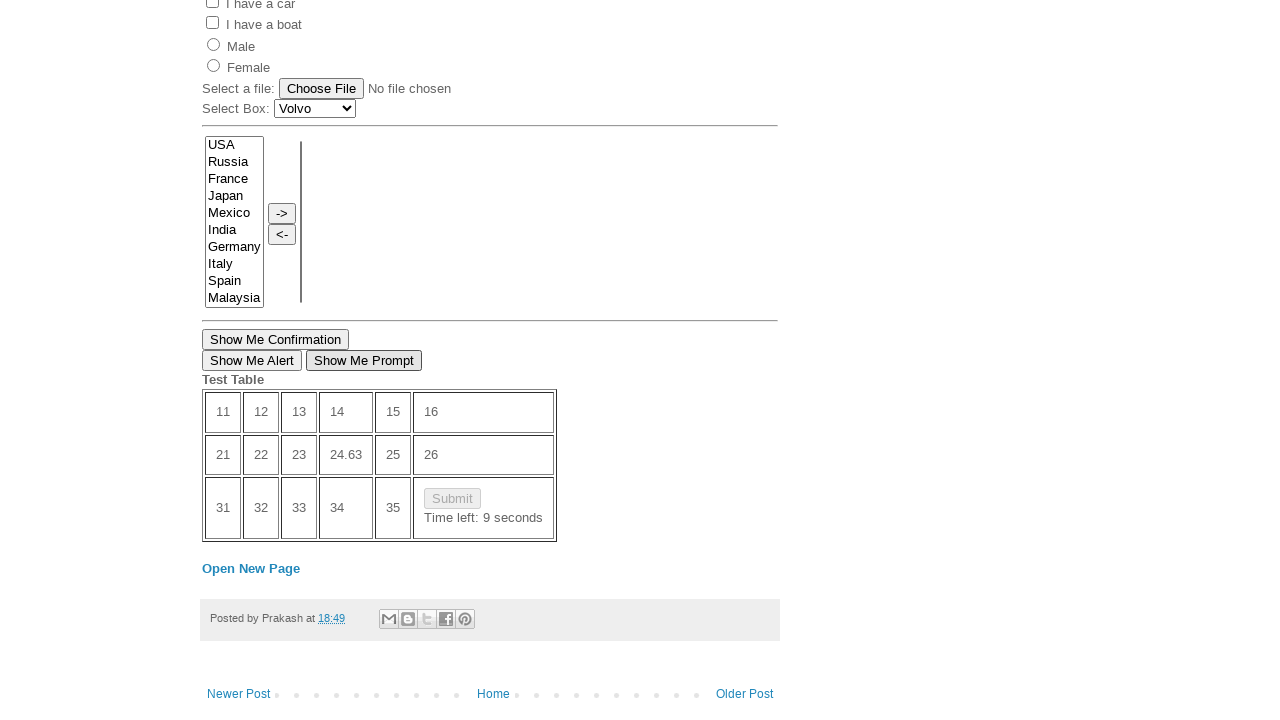

Clicked button to trigger second prompt alert at (364, 360) on xpath=//*[@id='post-body-4292417847084983089']/div[1]/button[2]
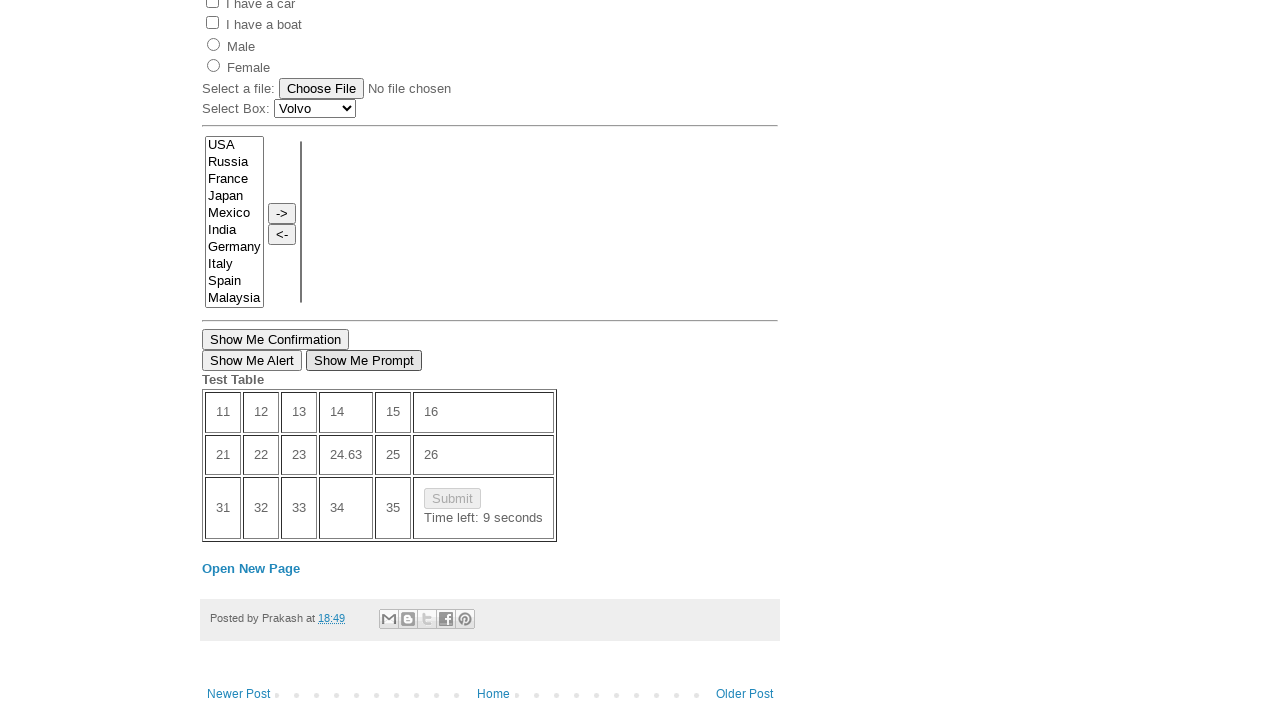

Set up dialog handler to accept second prompt with 'selenium'
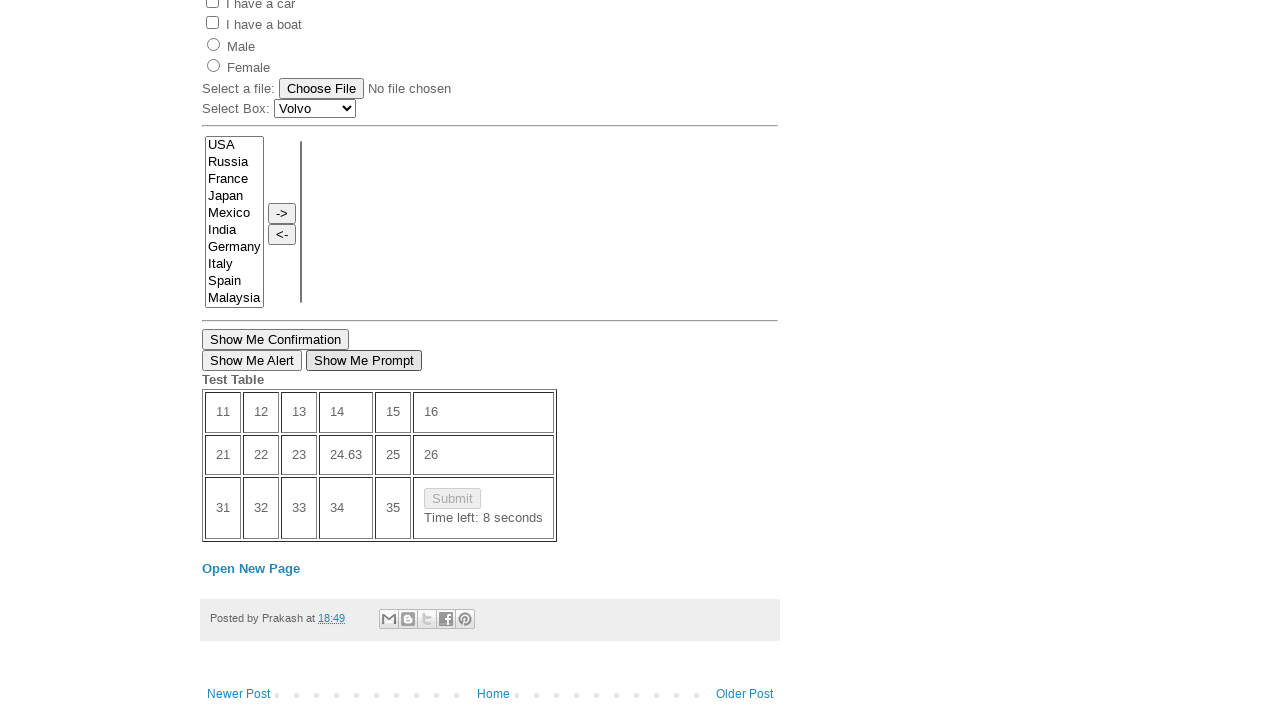

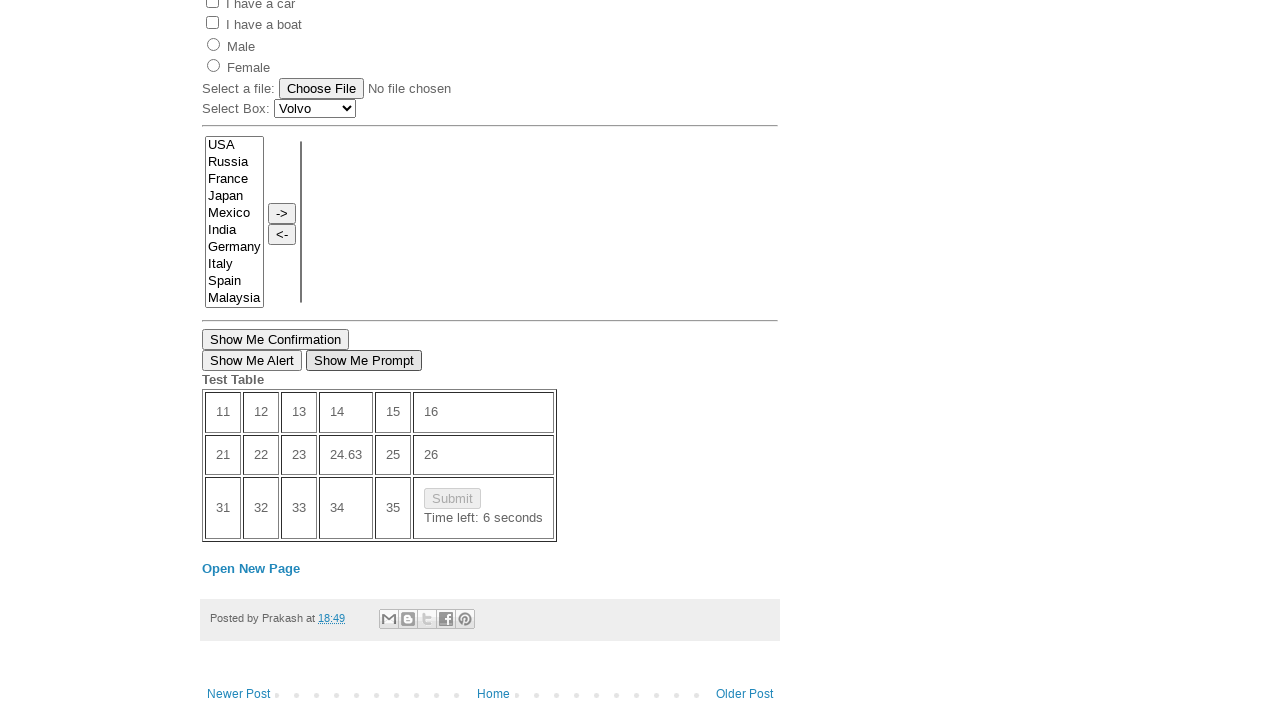